Tests date selection functionality by selecting day, month, and year from dropdown menus

Starting URL: https://vitalets.github.io/combodate/

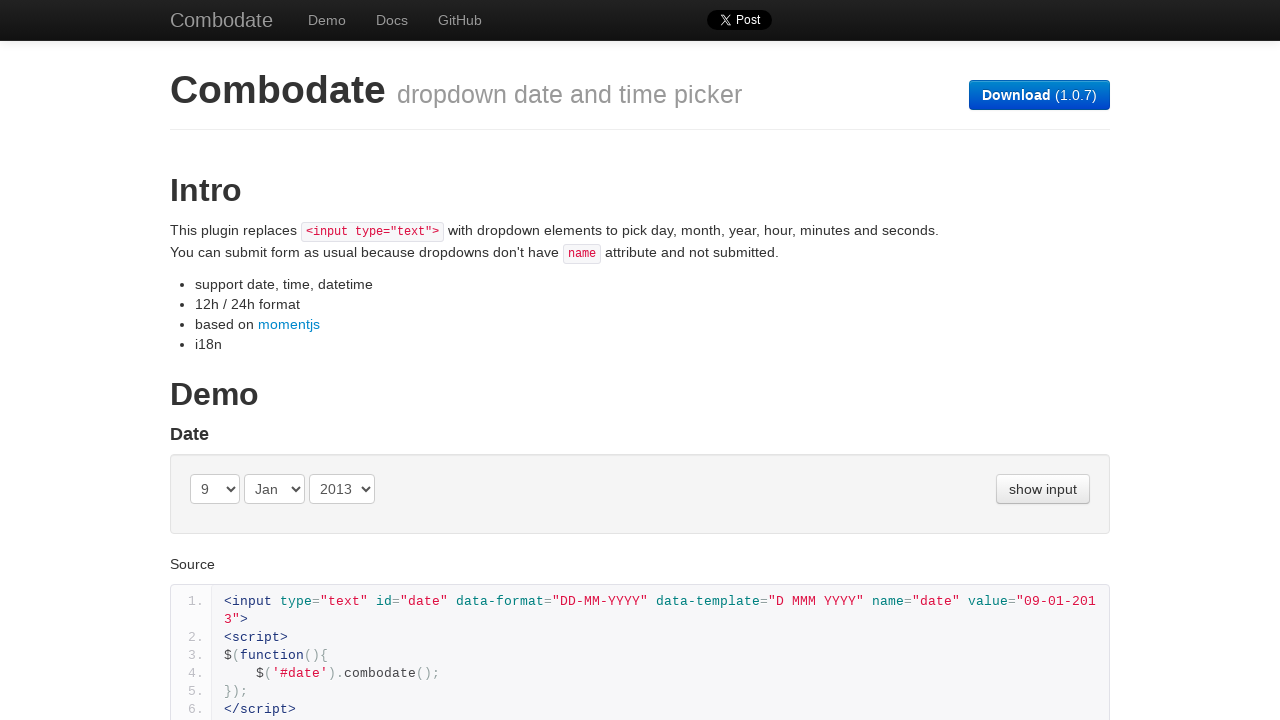

Selected day 25 from day dropdown on (//select[@class='day '])[1]
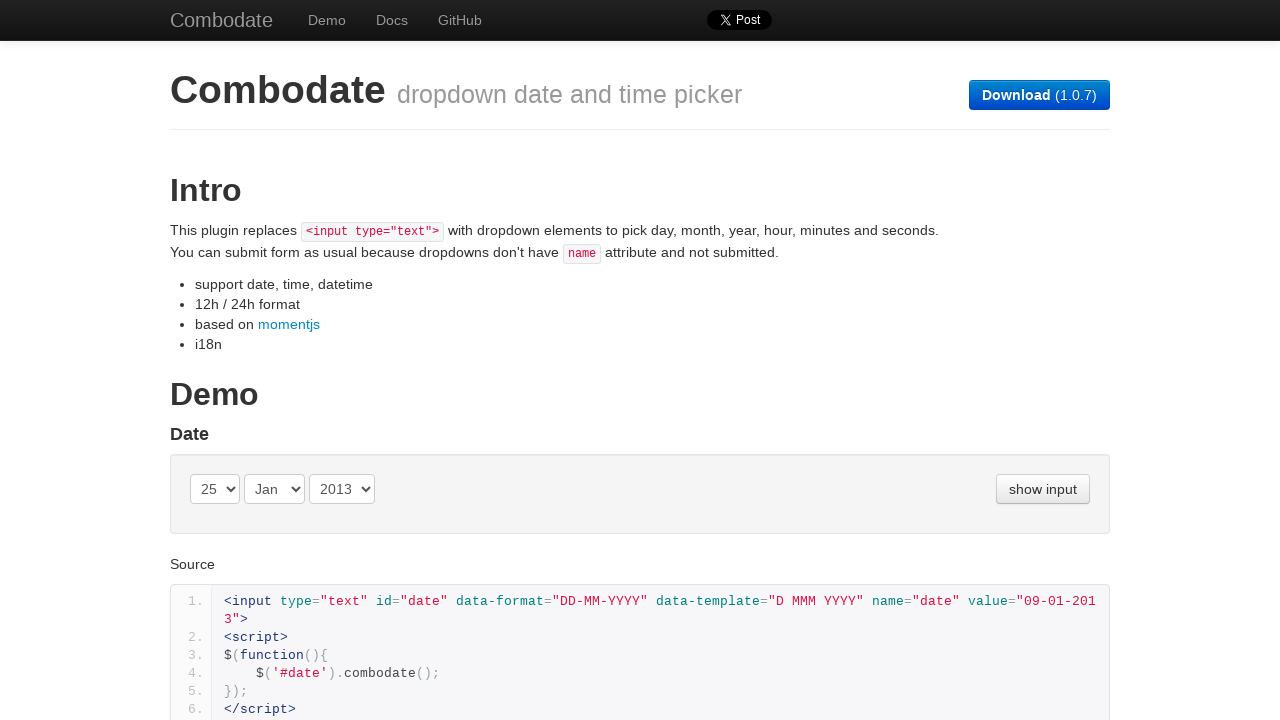

Selected month April (index 4) from month dropdown on (//select[@class='month '])[1]
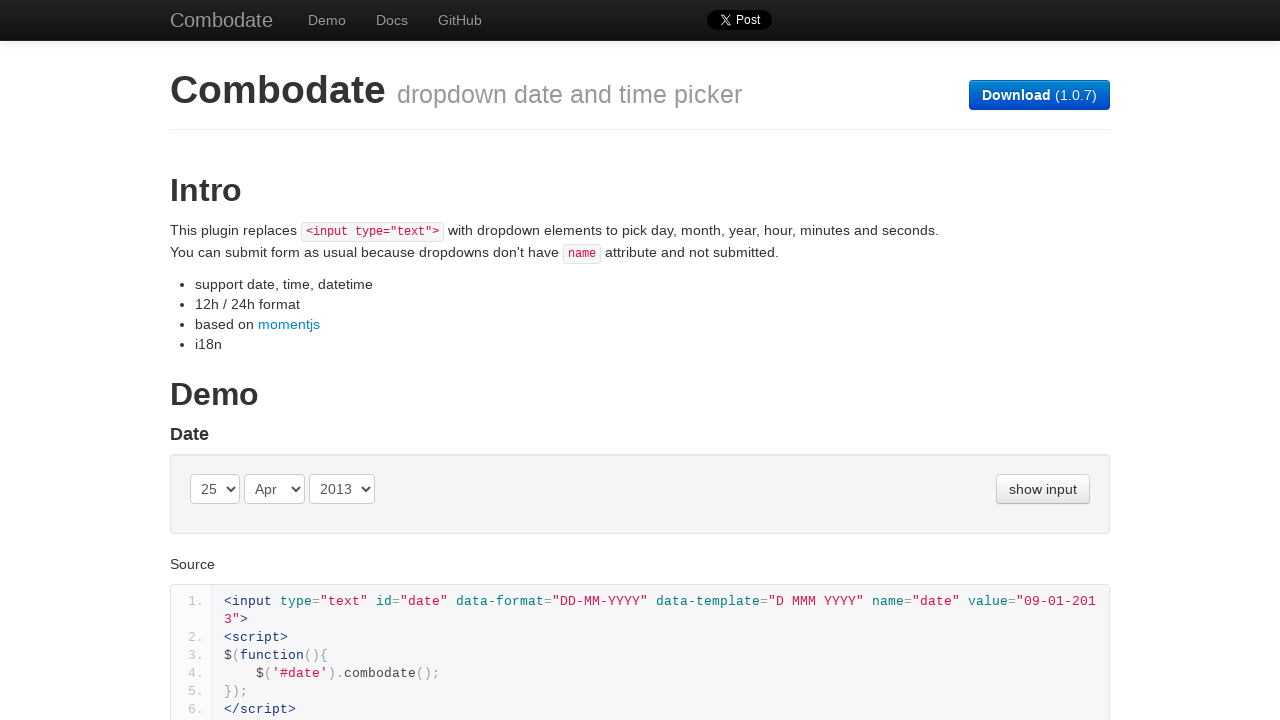

Selected year 1985 from year dropdown on (//select[@class='year '])[1]
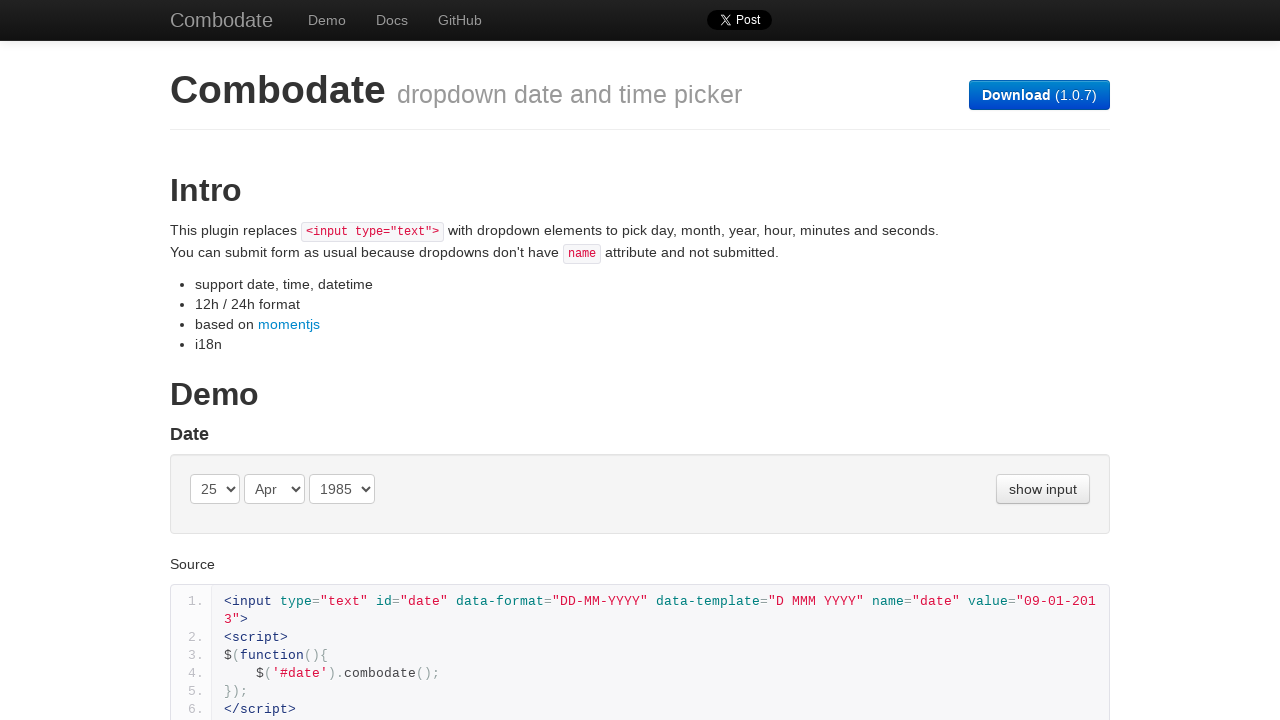

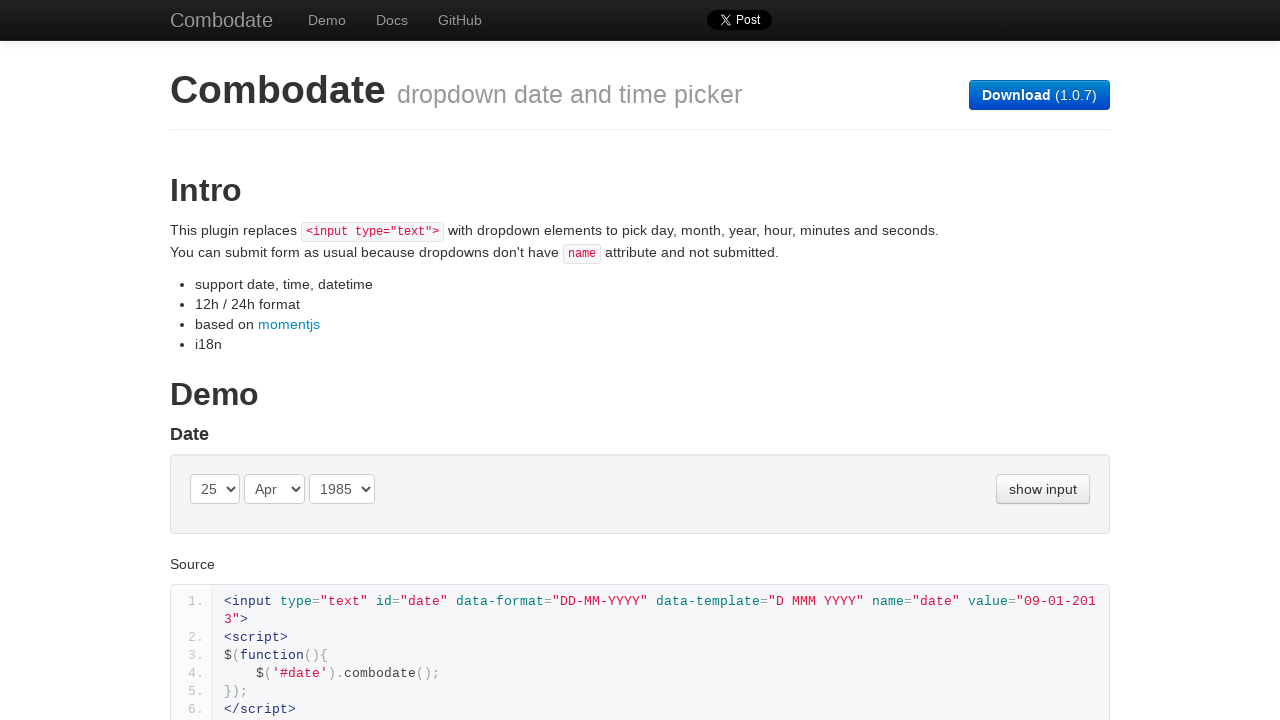